Tests window handling functionality by verifying page text and title, clicking a link that opens a new window, and switching between windows

Starting URL: https://the-internet.herokuapp.com/windows

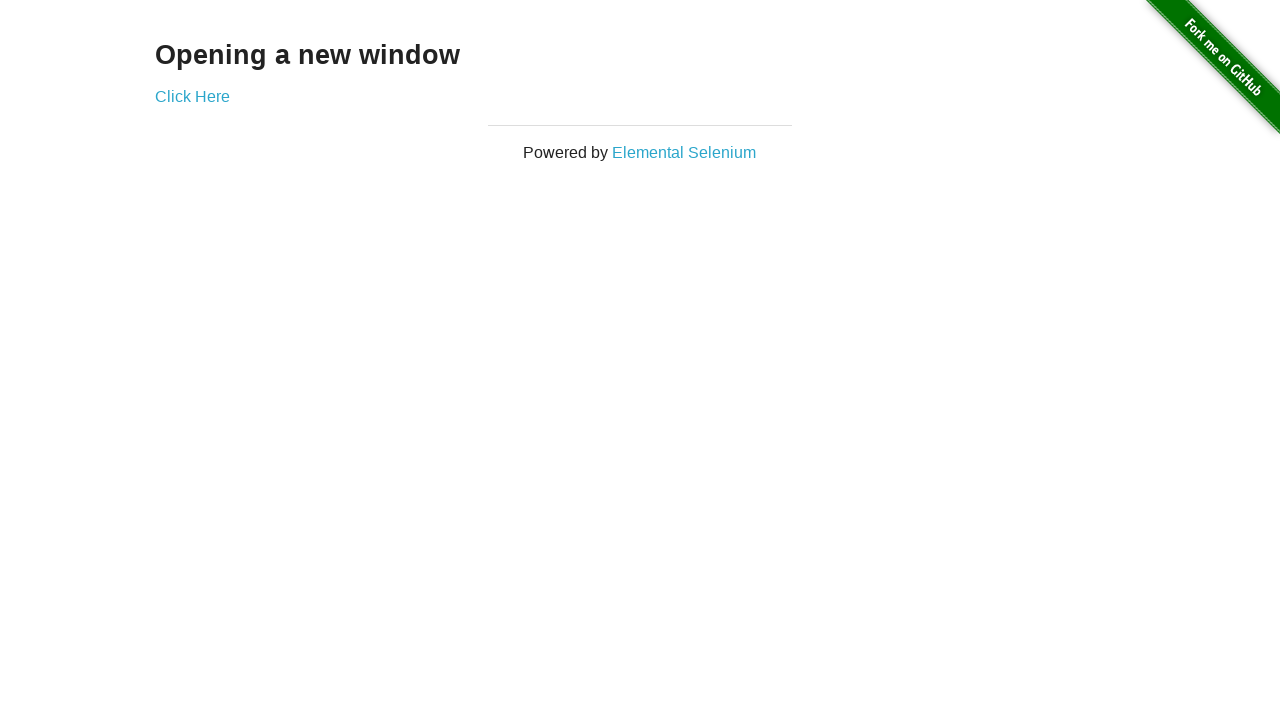

Verified page text is 'Opening a new window'
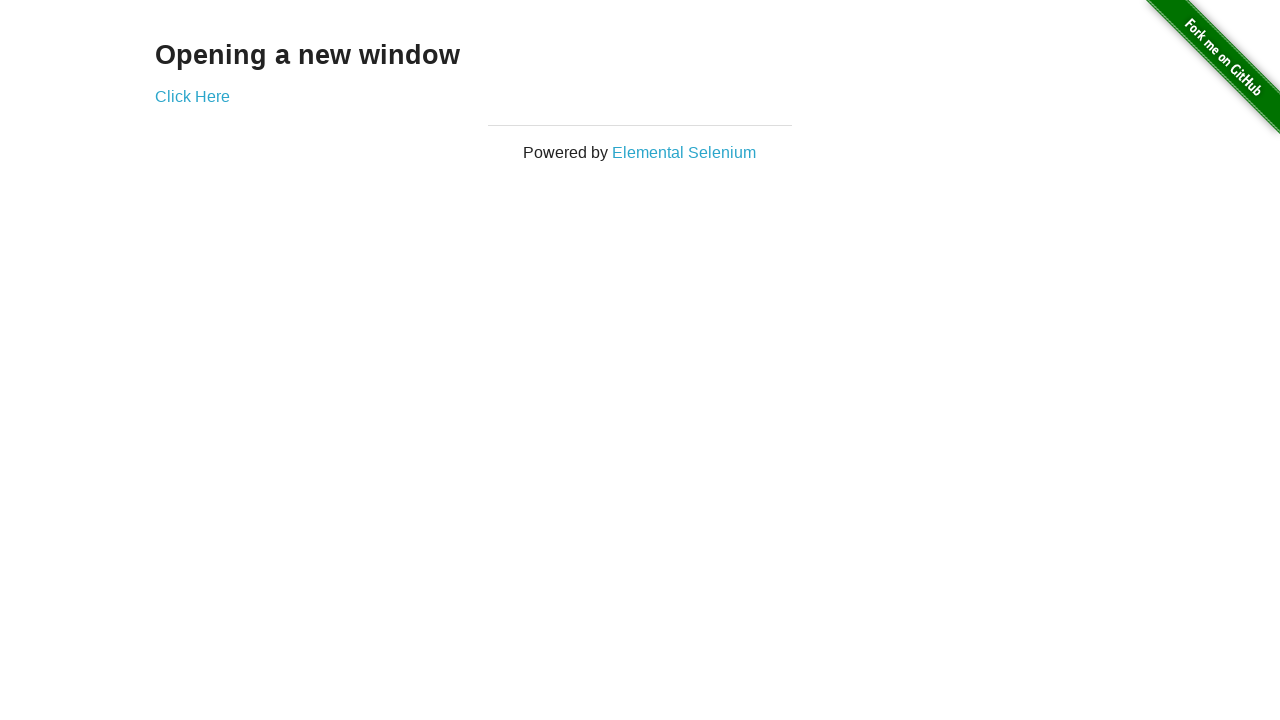

Verified page title contains 'The Internet'
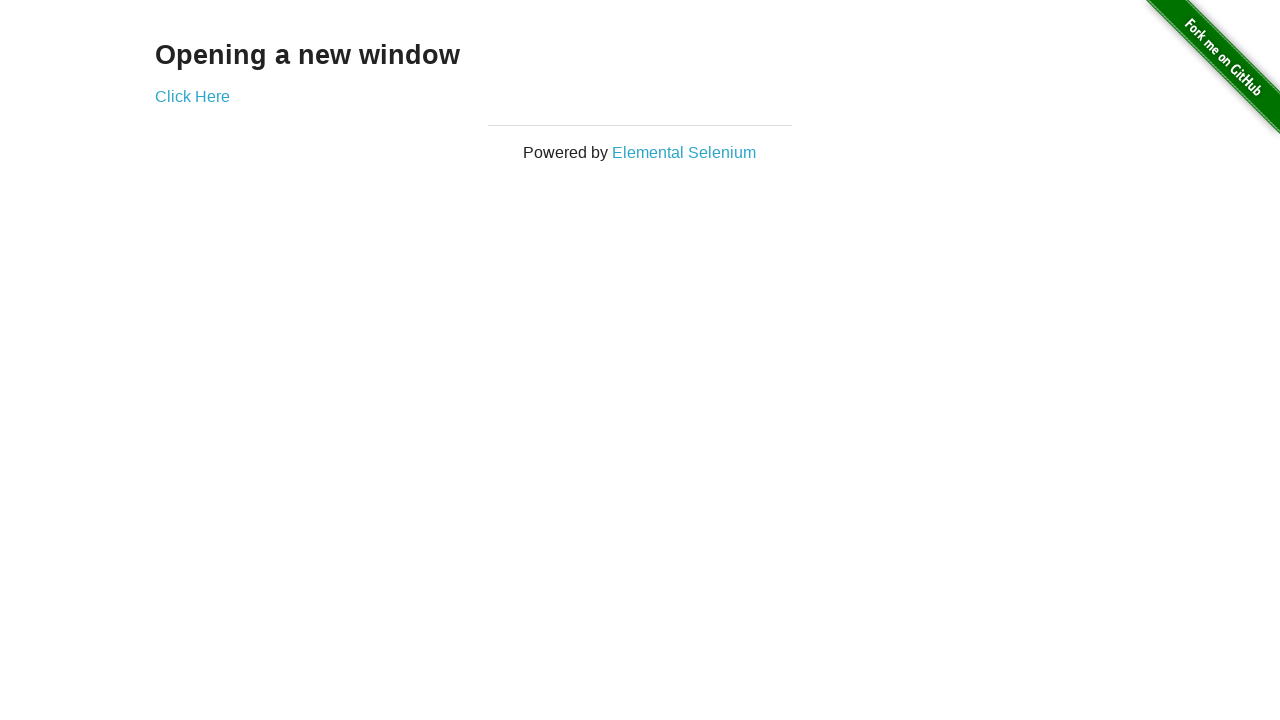

Clicked 'Click Here' link to open new window at (192, 96) on text=Click Here
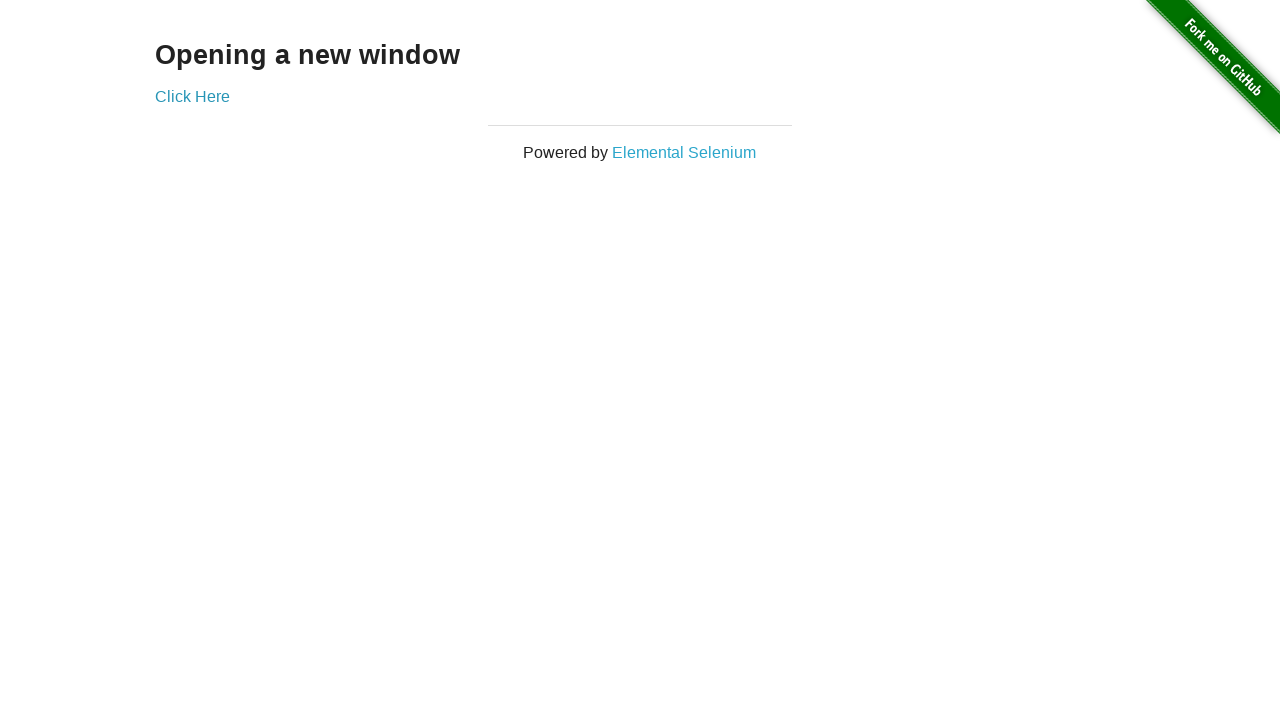

New window loaded successfully
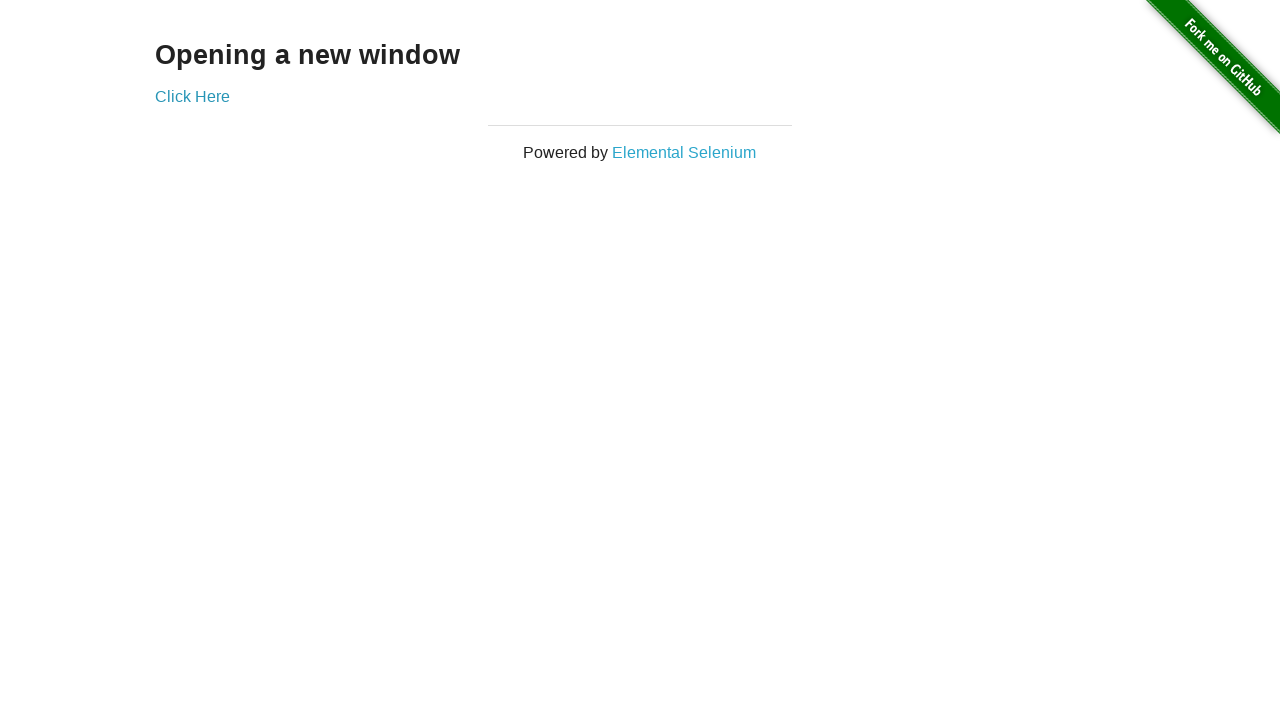

Verified new window title contains 'New Window'
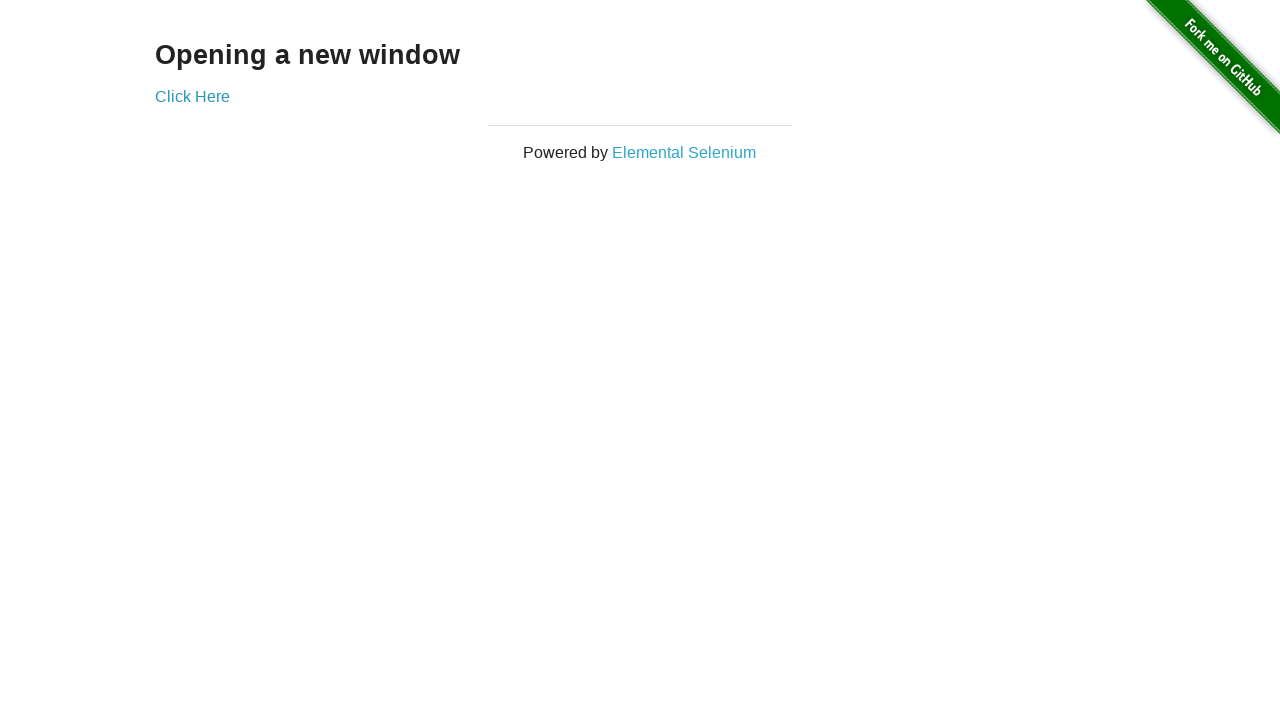

Switched back to original window
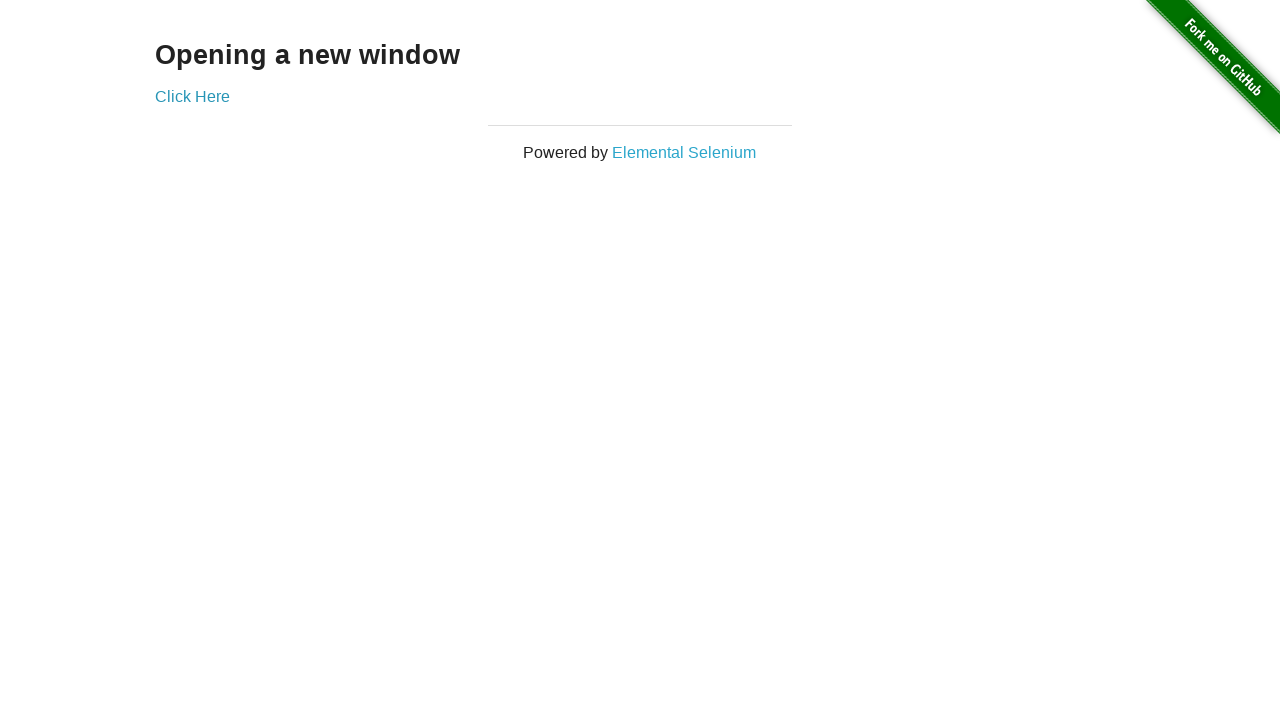

Verified original window title contains 'The Internet'
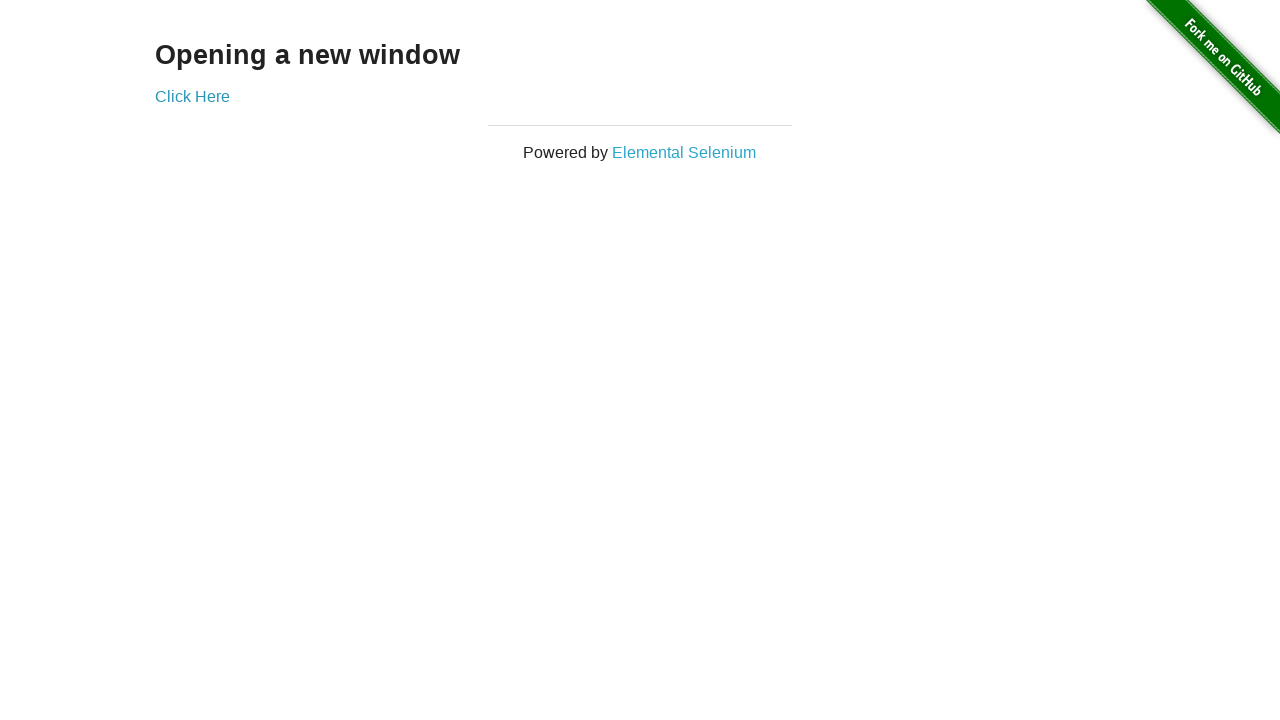

Switched to new window again
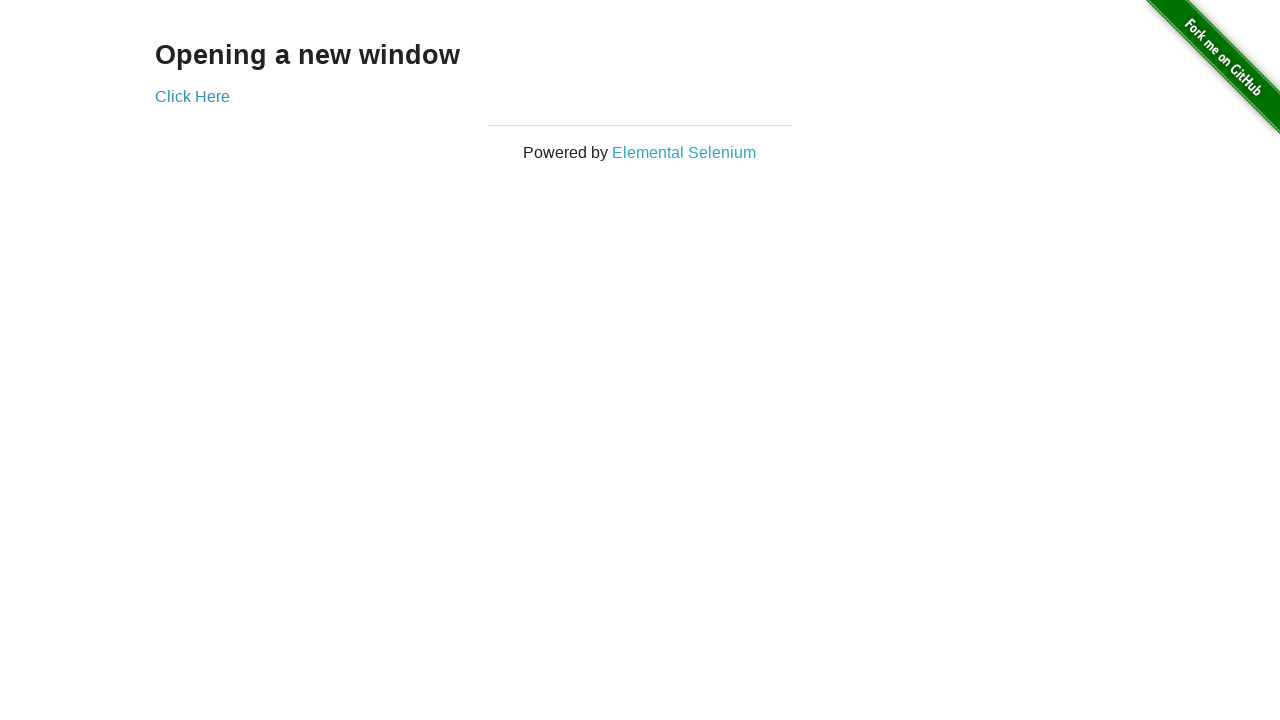

Switched back to original window
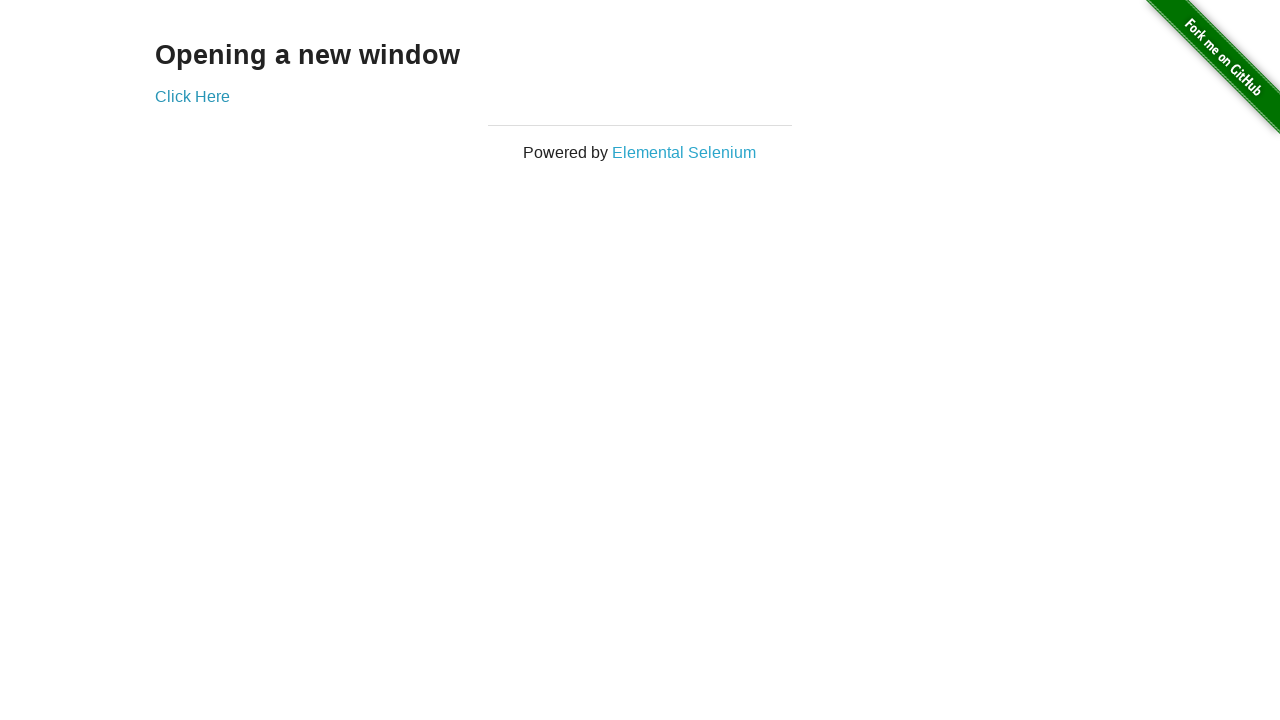

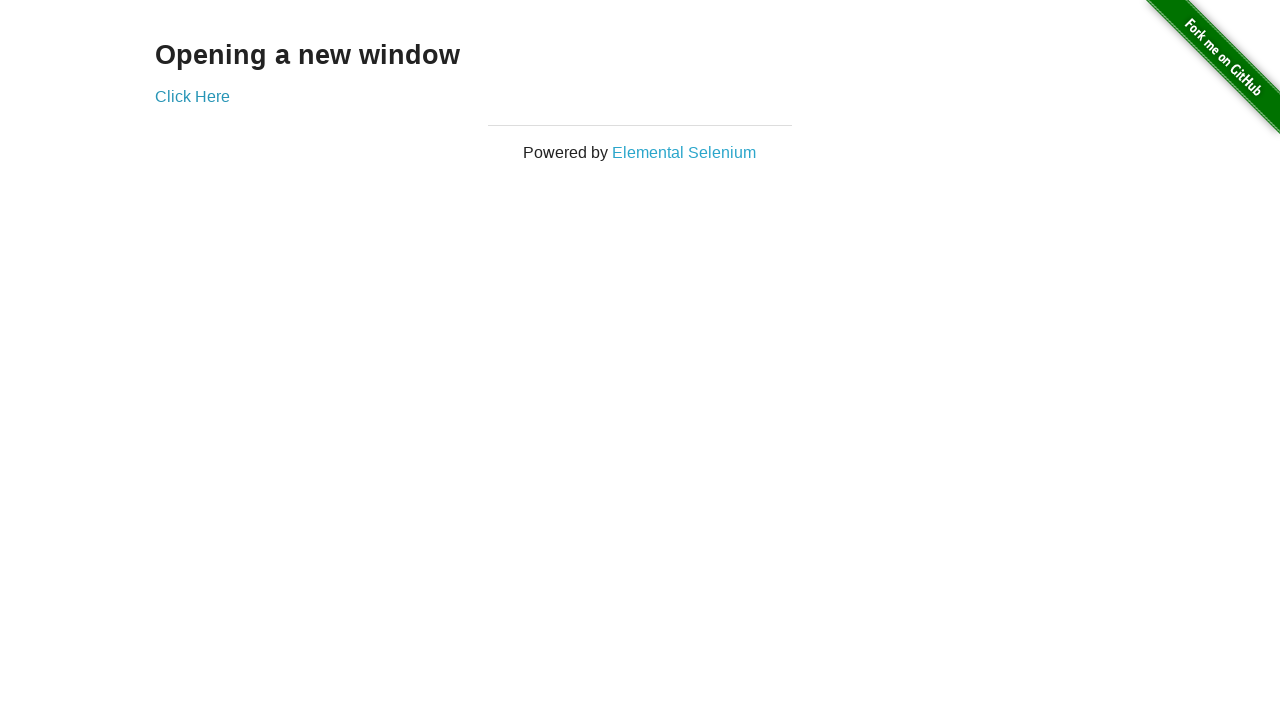